Tests the add/remove elements functionality by clicking the Add Element button, verifying the Delete button appears, clicking Delete, and verifying the page header is still visible

Starting URL: https://the-internet.herokuapp.com/add_remove_elements/

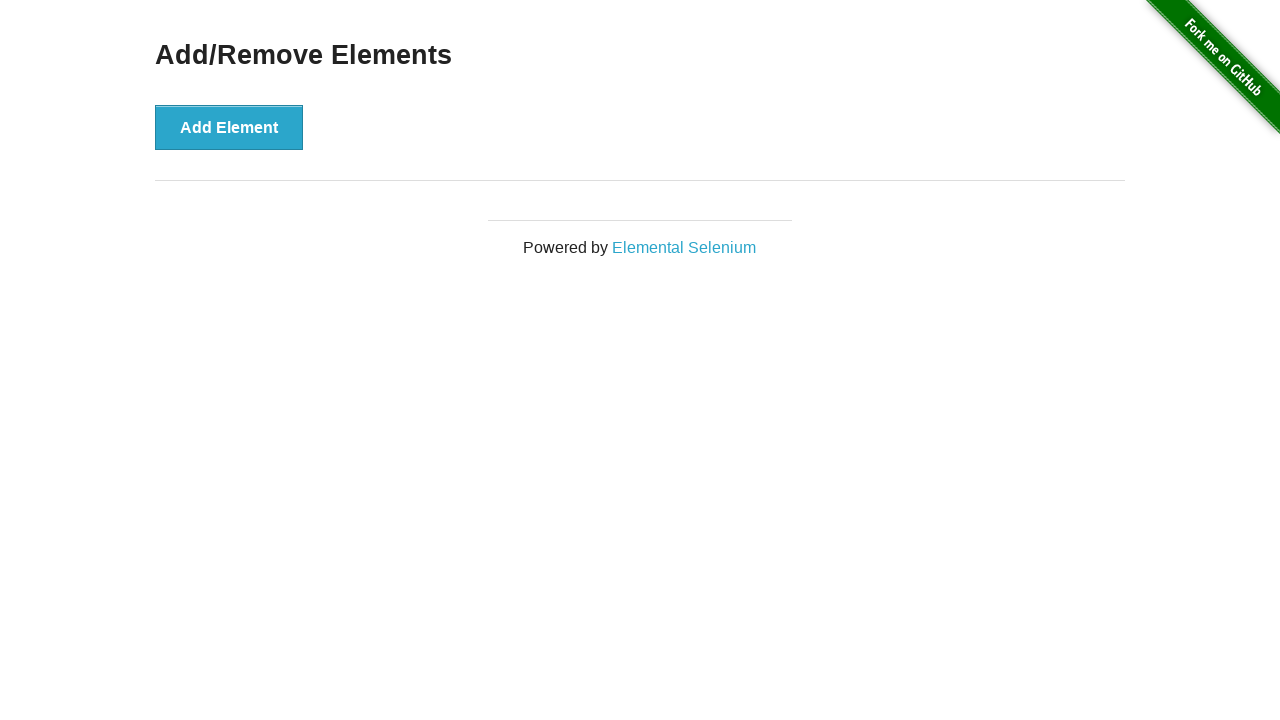

Clicked the Add Element button at (229, 127) on button[onclick='addElement()']
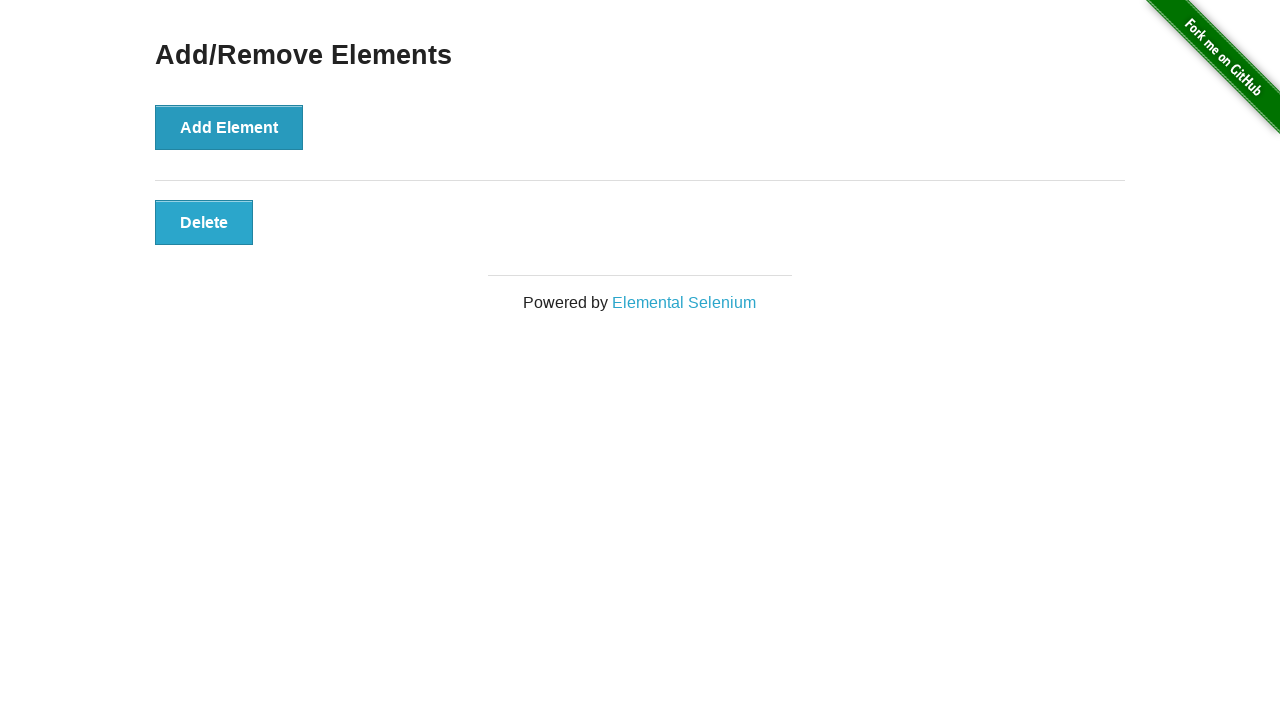

Delete button appeared and is visible
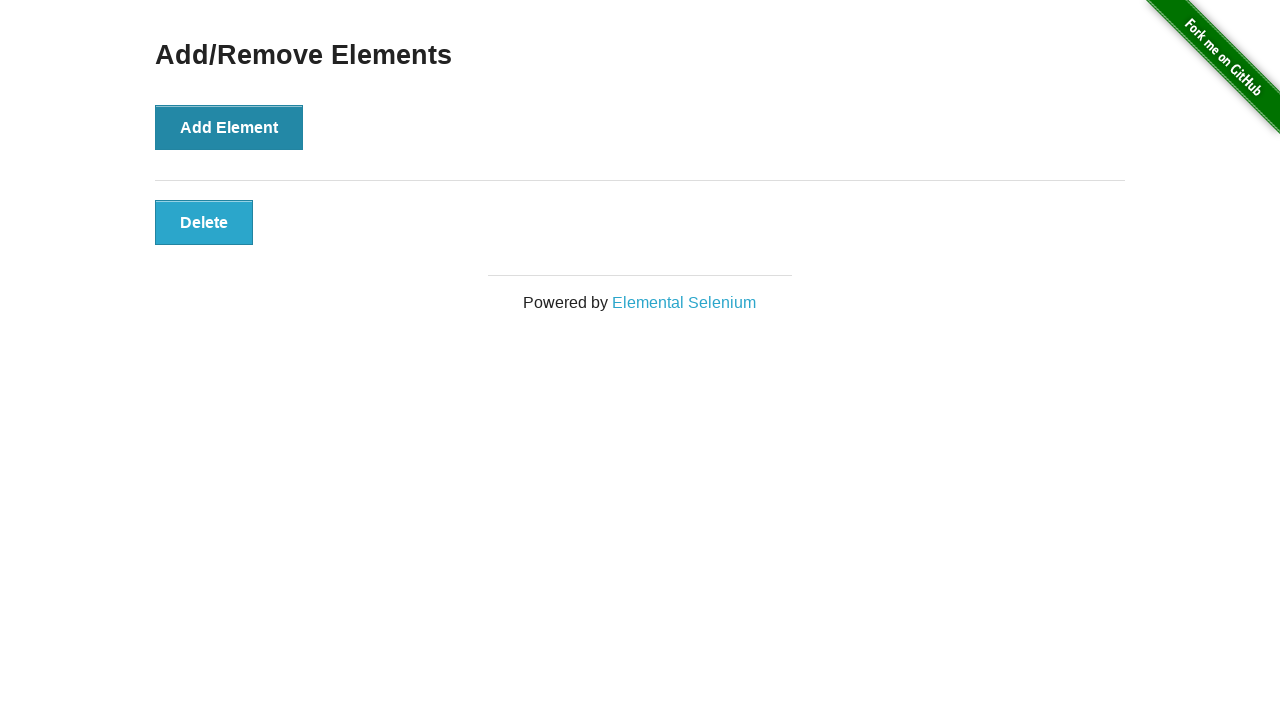

Clicked the Delete button at (204, 222) on button.added-manually
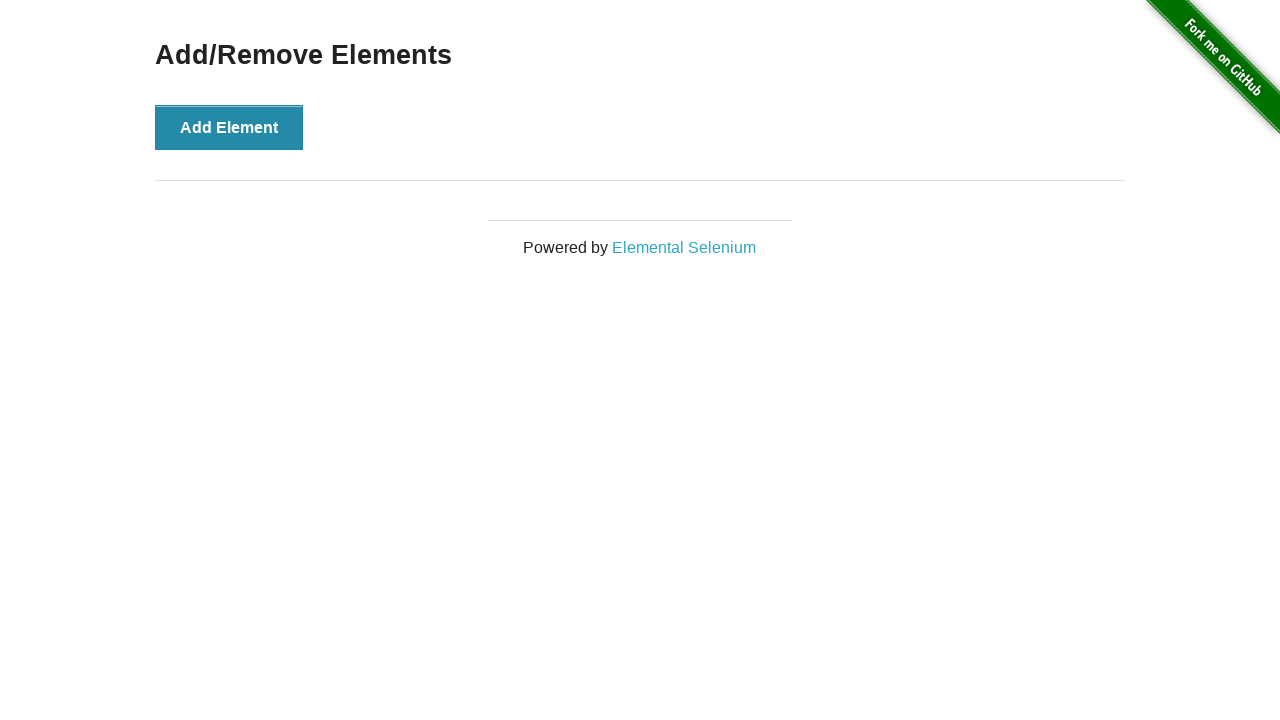

Verified the 'Add/Remove Elements' heading is still visible
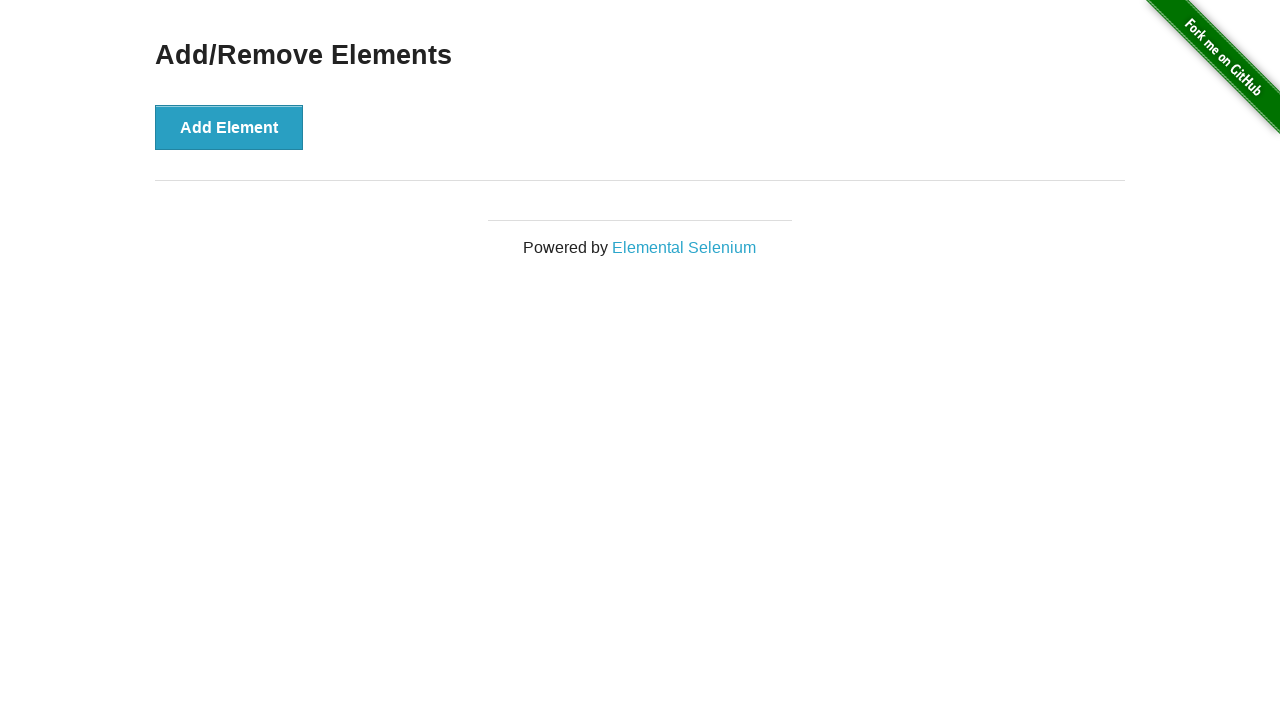

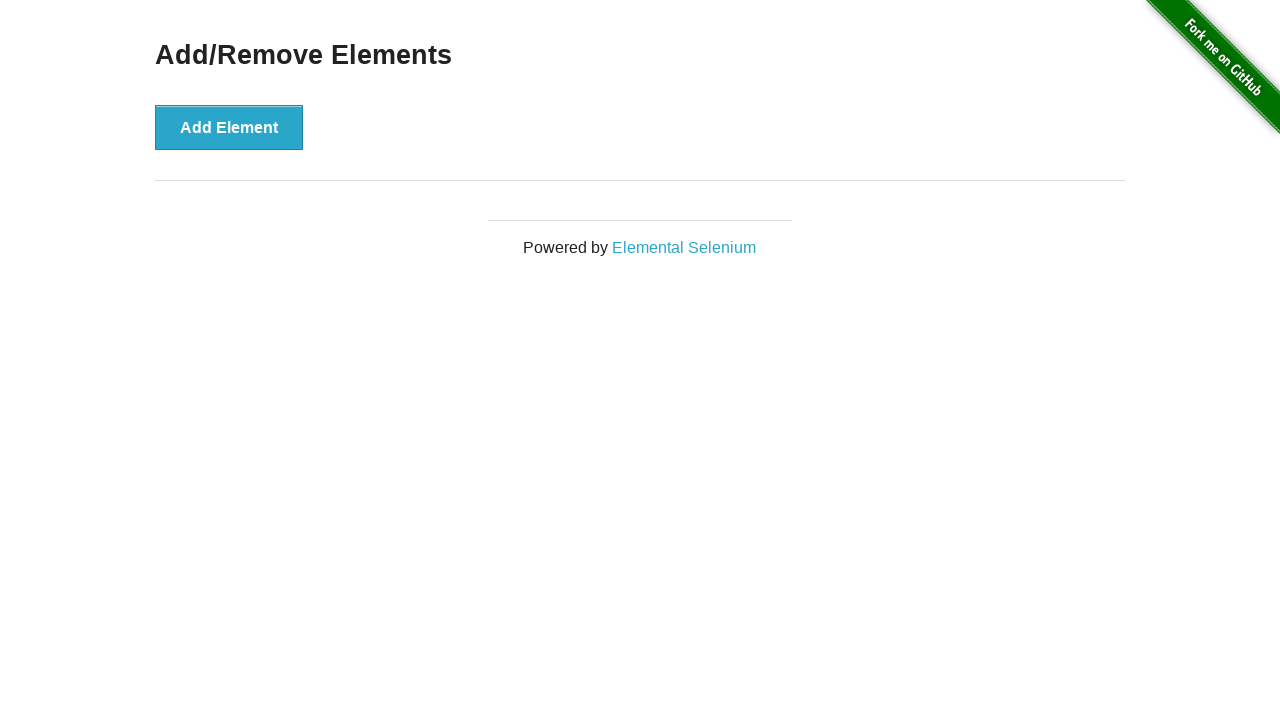